Tests date picker functionality on 12306.cn by removing readonly attribute and setting a custom date value

Starting URL: https://www.12306.cn/index/

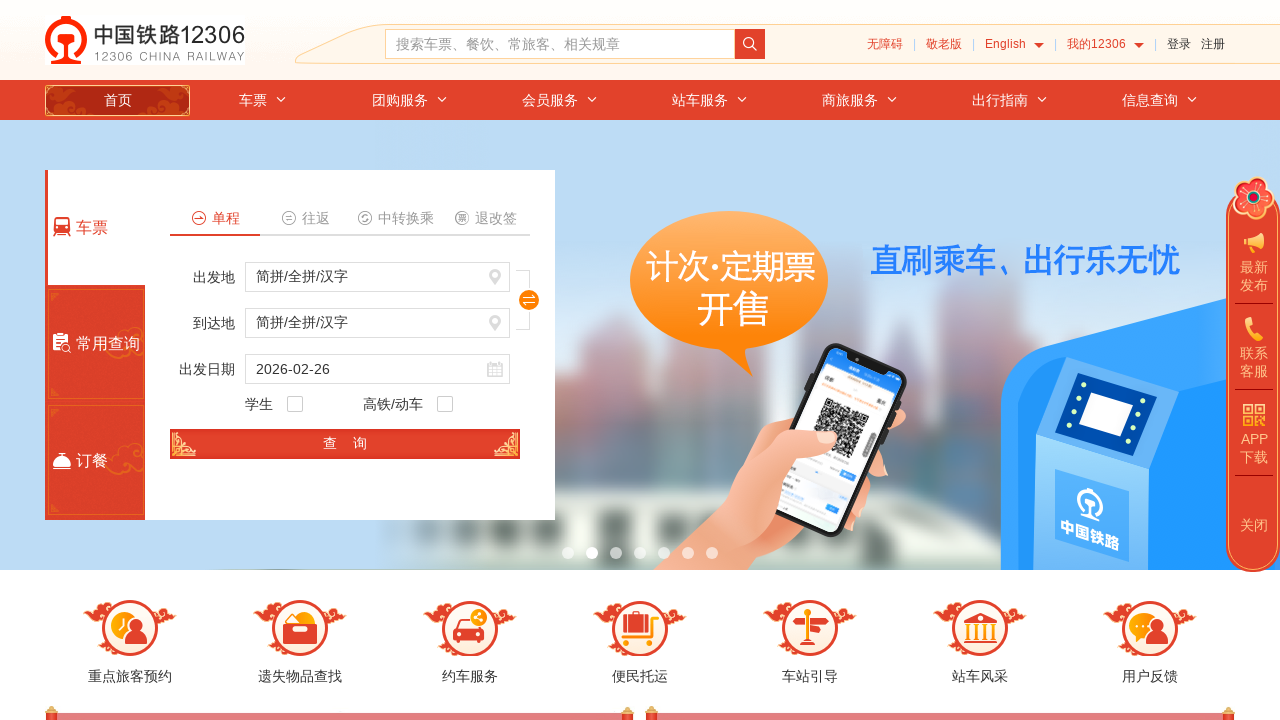

Waited 3 seconds for page to load
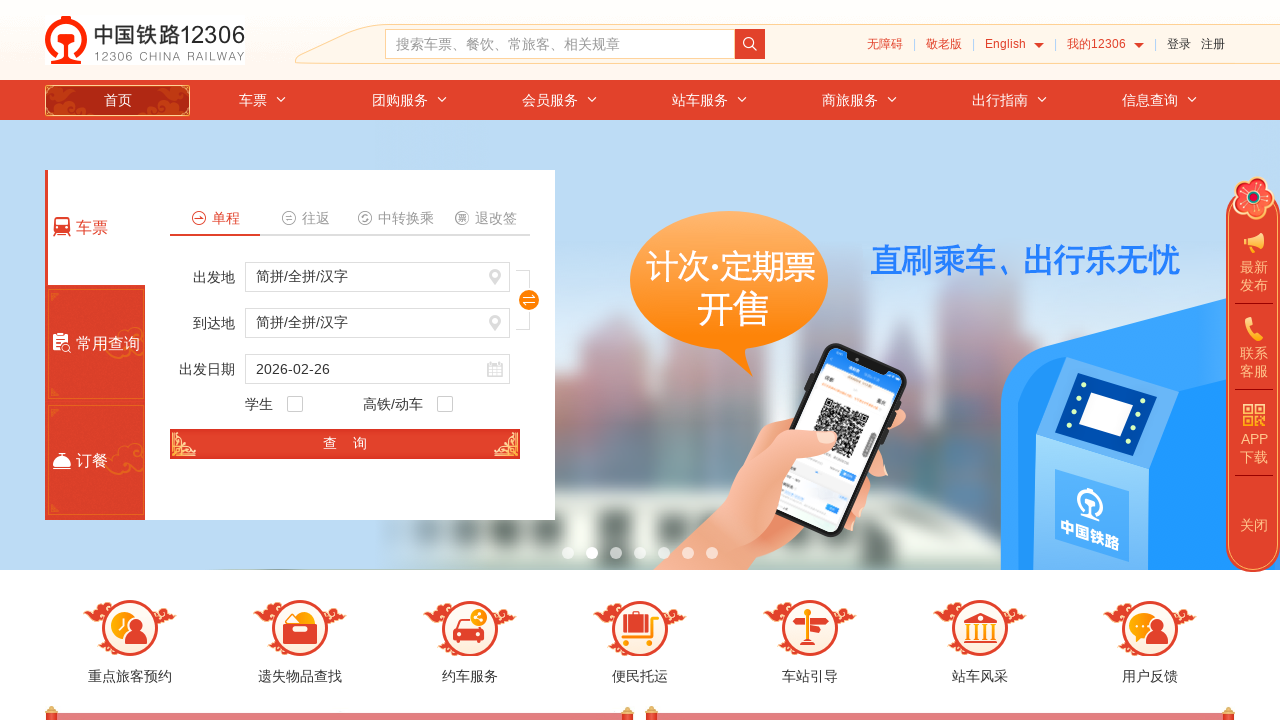

Removed readonly attribute from train_date input field
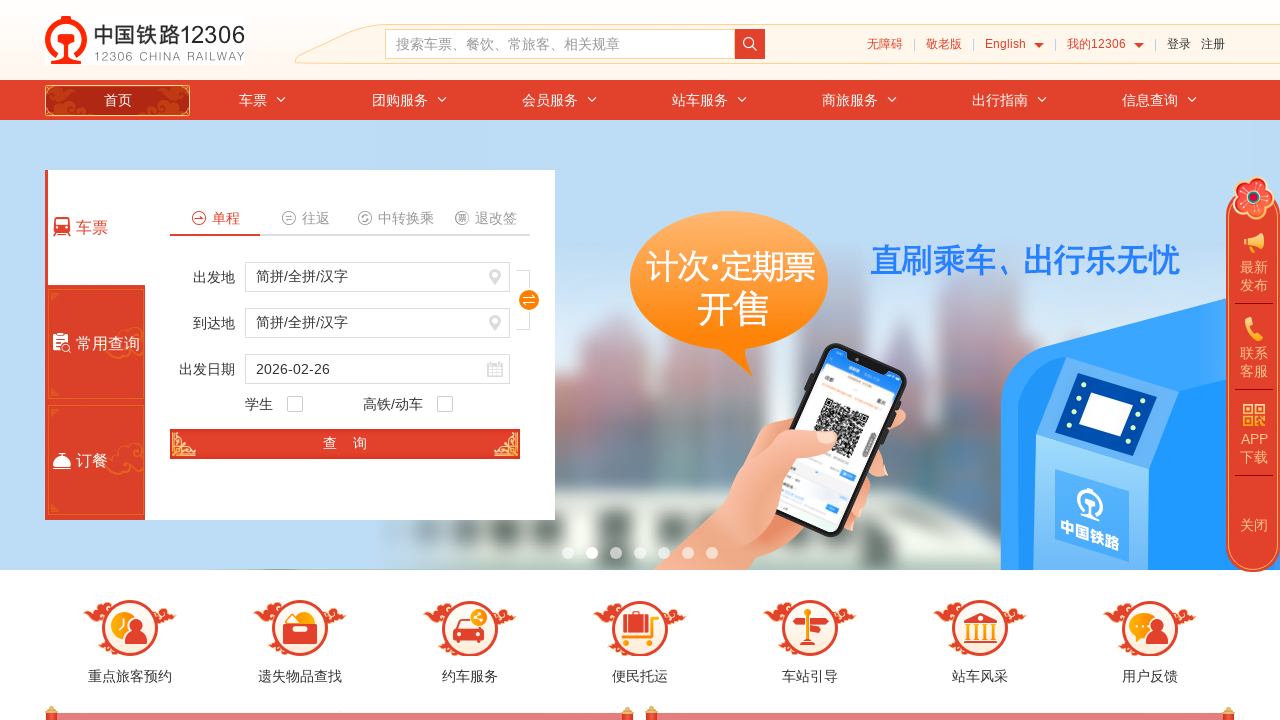

Set train_date value to '2020-12-30'
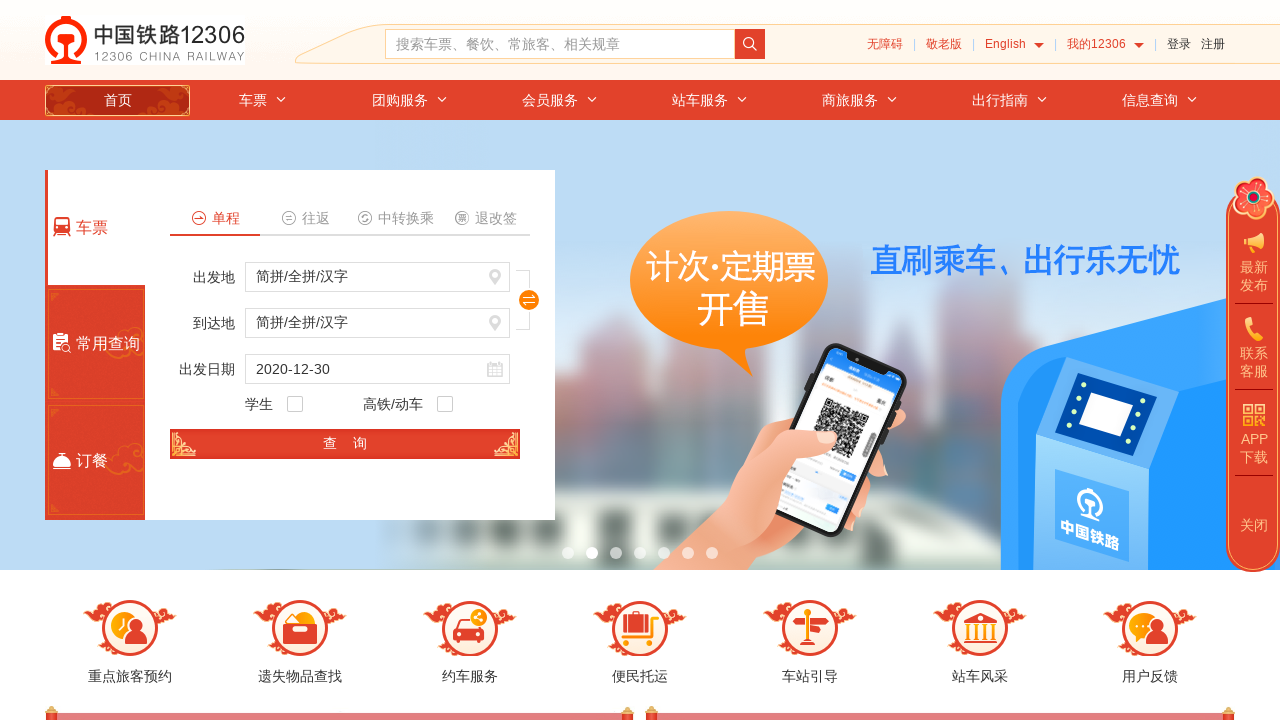

Waited 3 seconds to verify date picker value was set
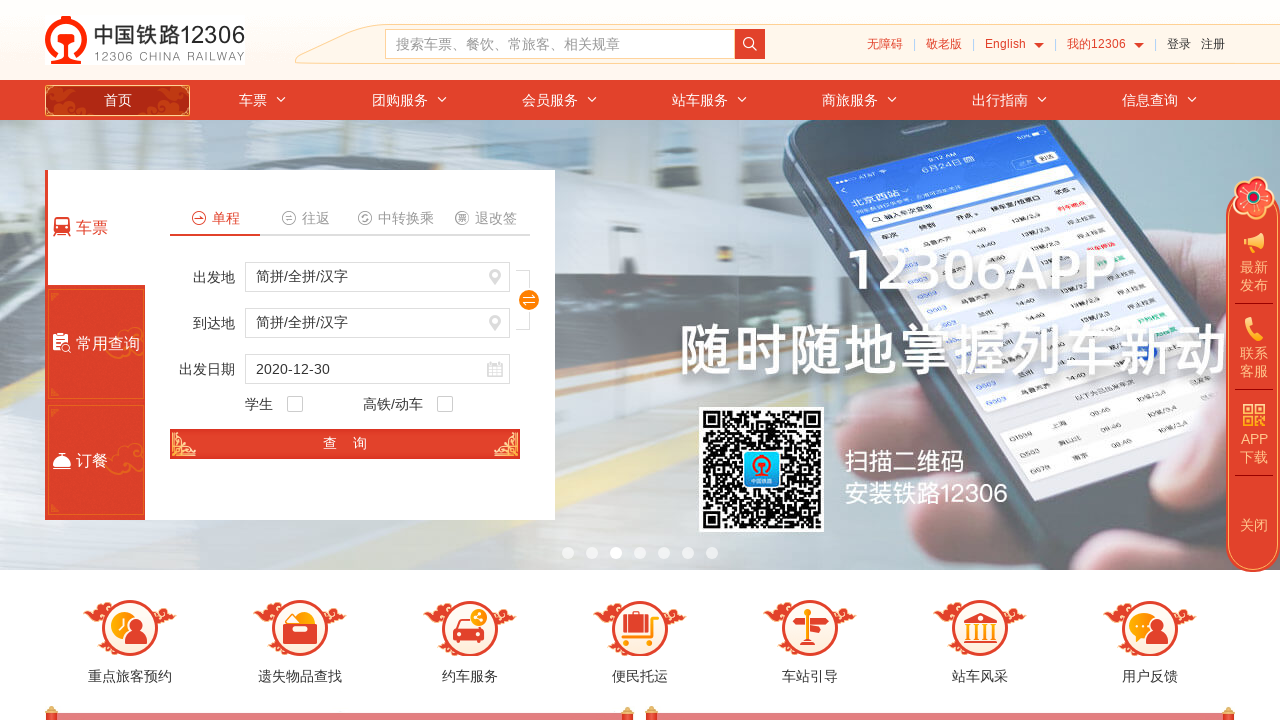

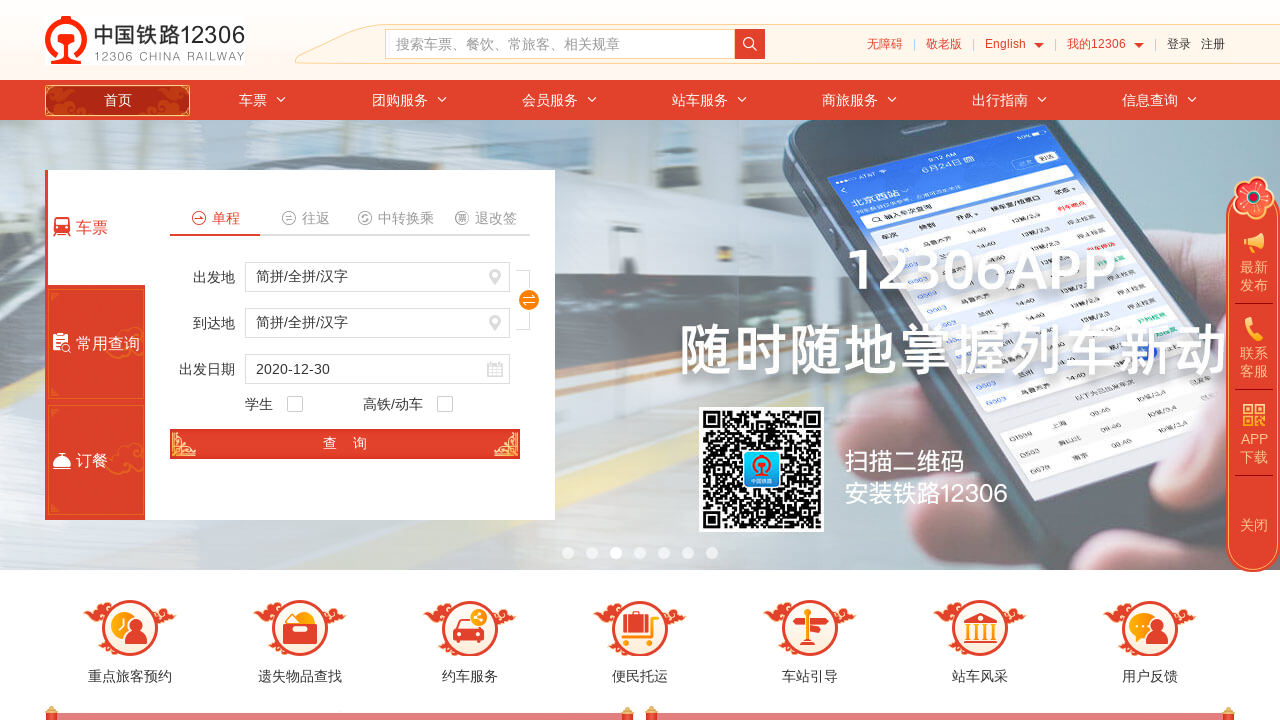